Tests a ToDo application by clicking checkboxes to mark items as done, adding a new todo item, verifying it appears in the list, and archiving completed items.

Starting URL: http://crossbrowsertesting.github.io/todo-app.html

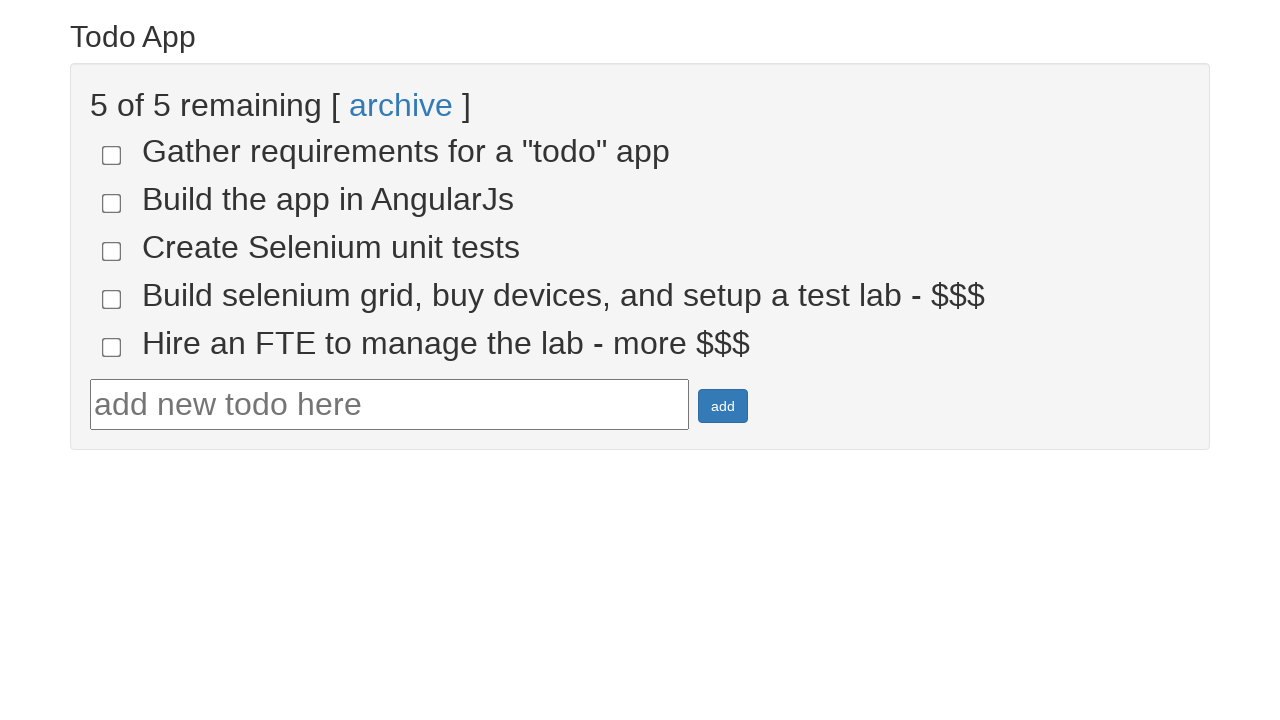

Clicked checkbox for todo item 4 to mark as done at (112, 299) on input[name='todo-4']
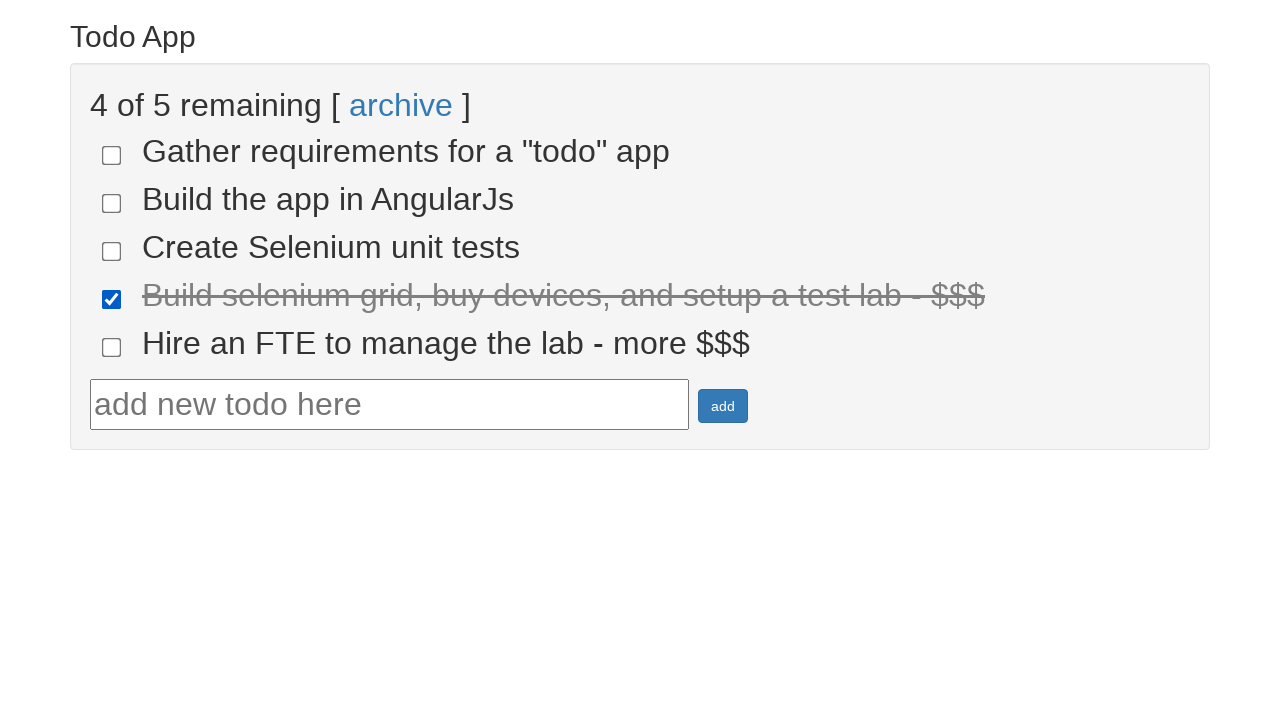

Clicked checkbox for todo item 5 to mark as done at (112, 347) on input[name='todo-5']
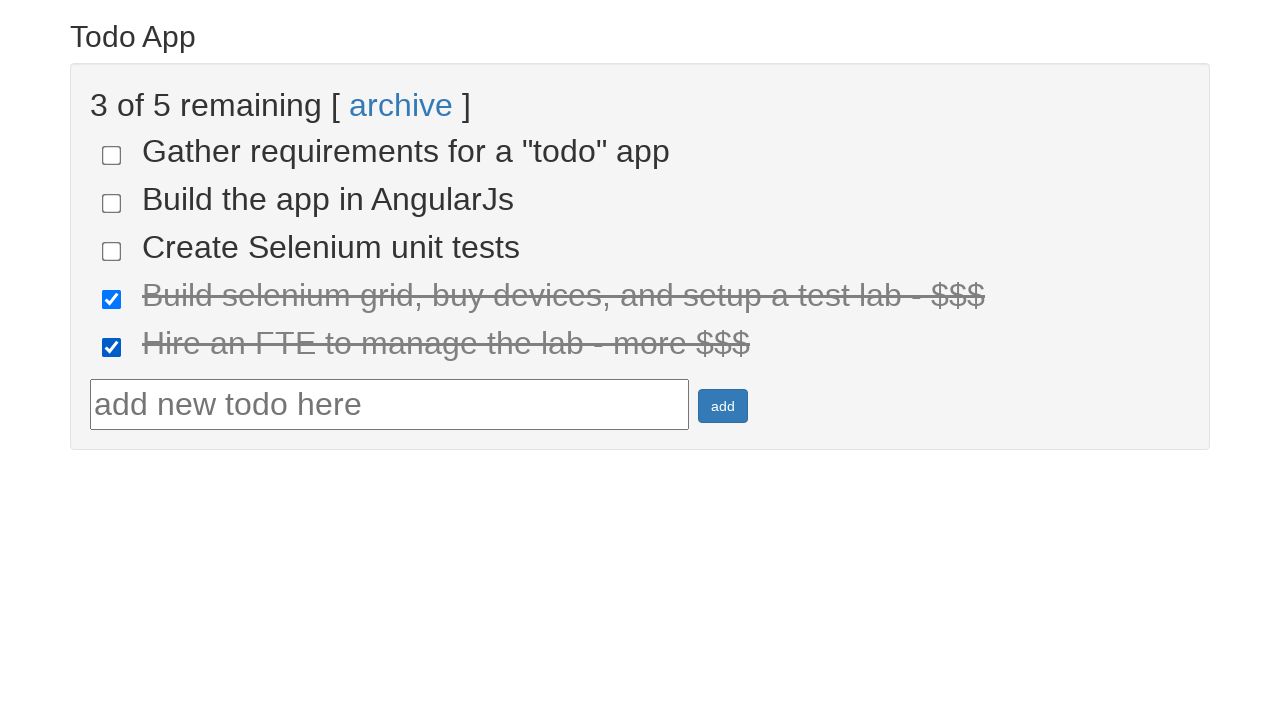

Verified that items are marked as done
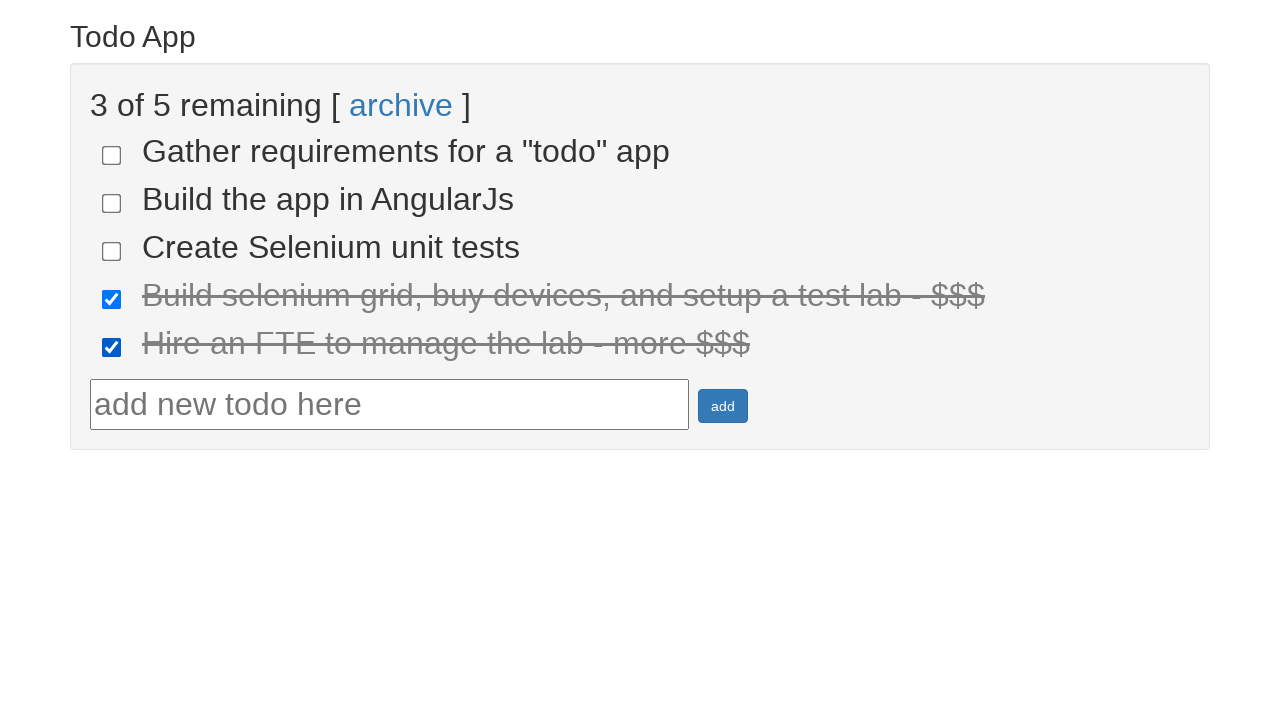

Entered new todo text: 'run your first selenium test' on #todotext
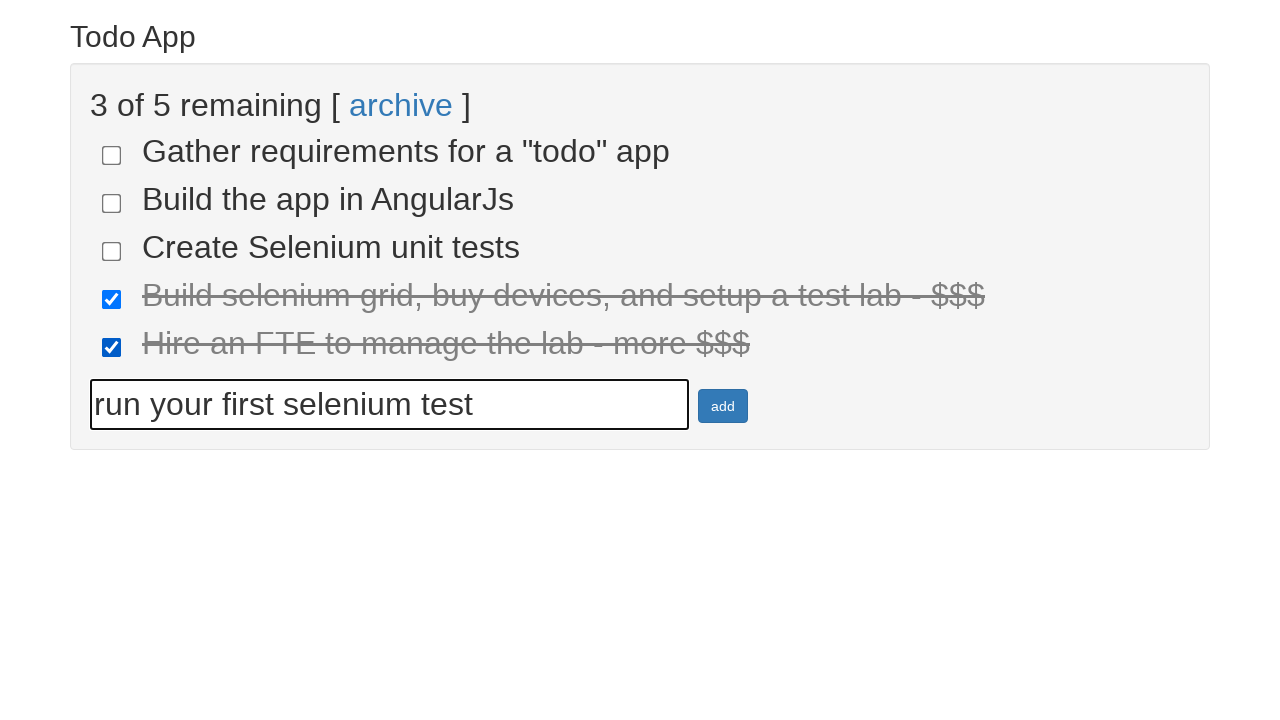

Clicked add button to create new todo item at (723, 406) on #addbutton
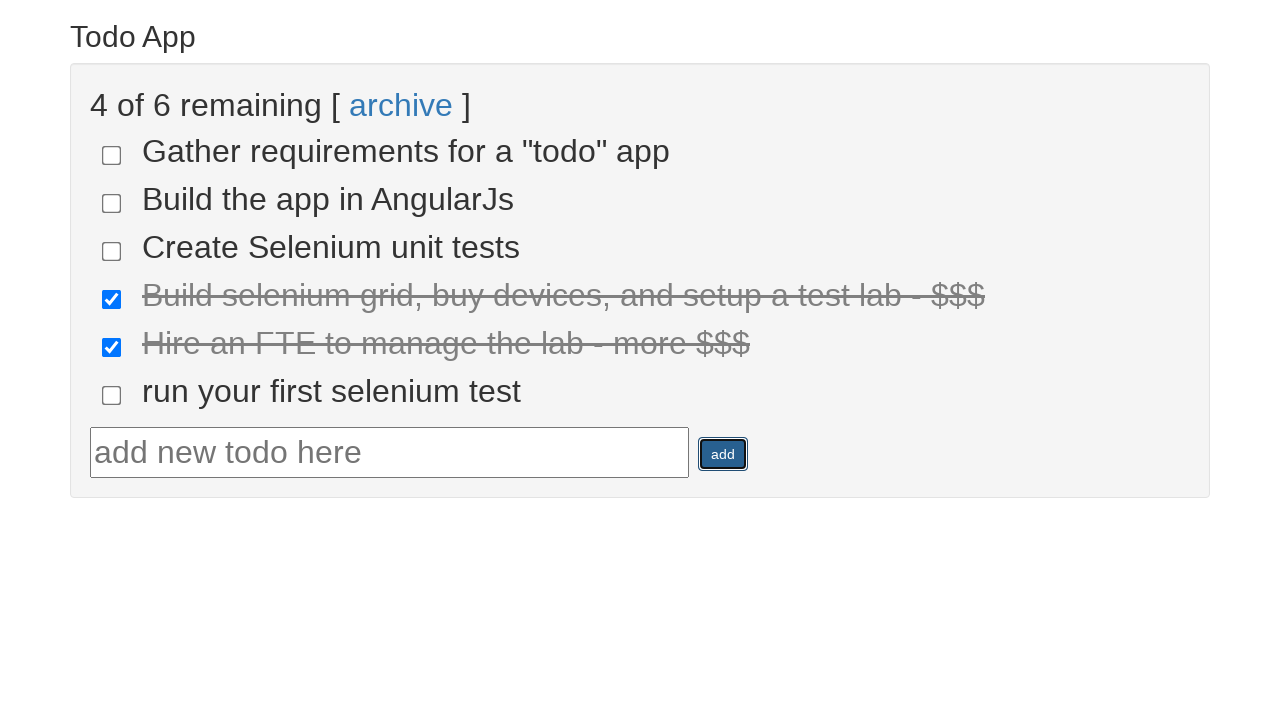

Verified new todo item appears in the list as 6th item
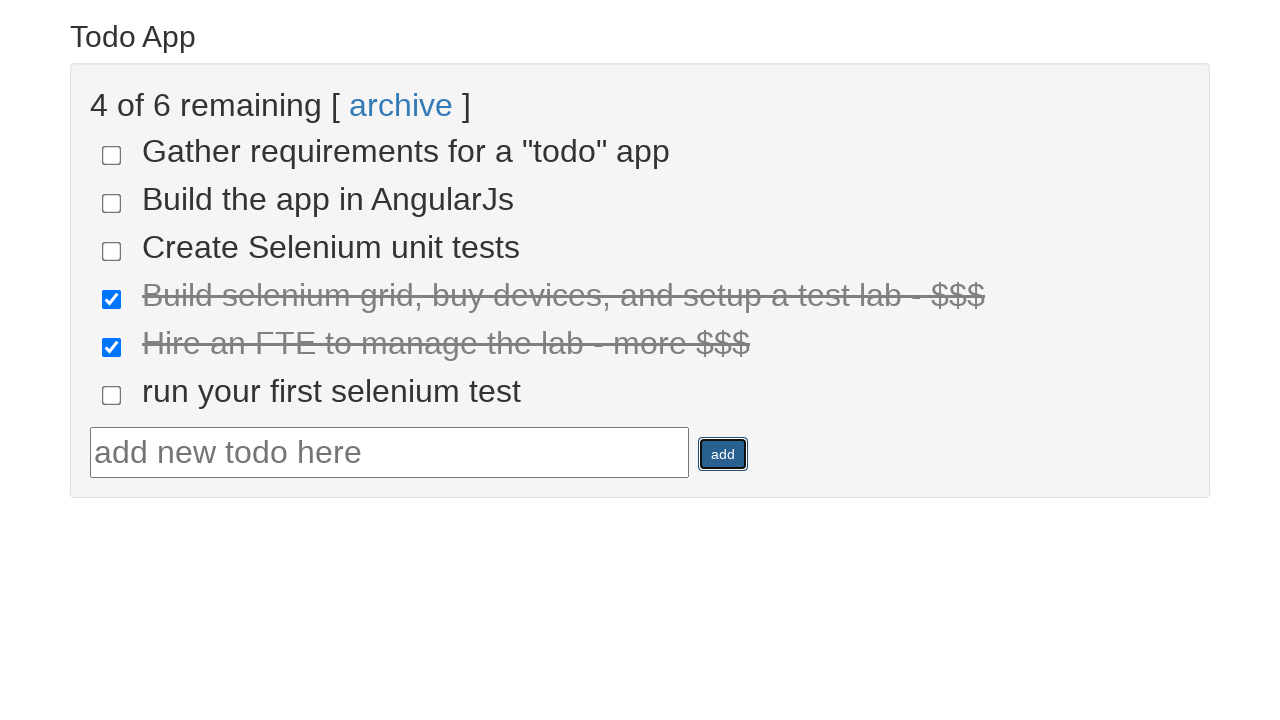

Clicked archive link to archive completed items at (401, 105) on a:has-text('archive')
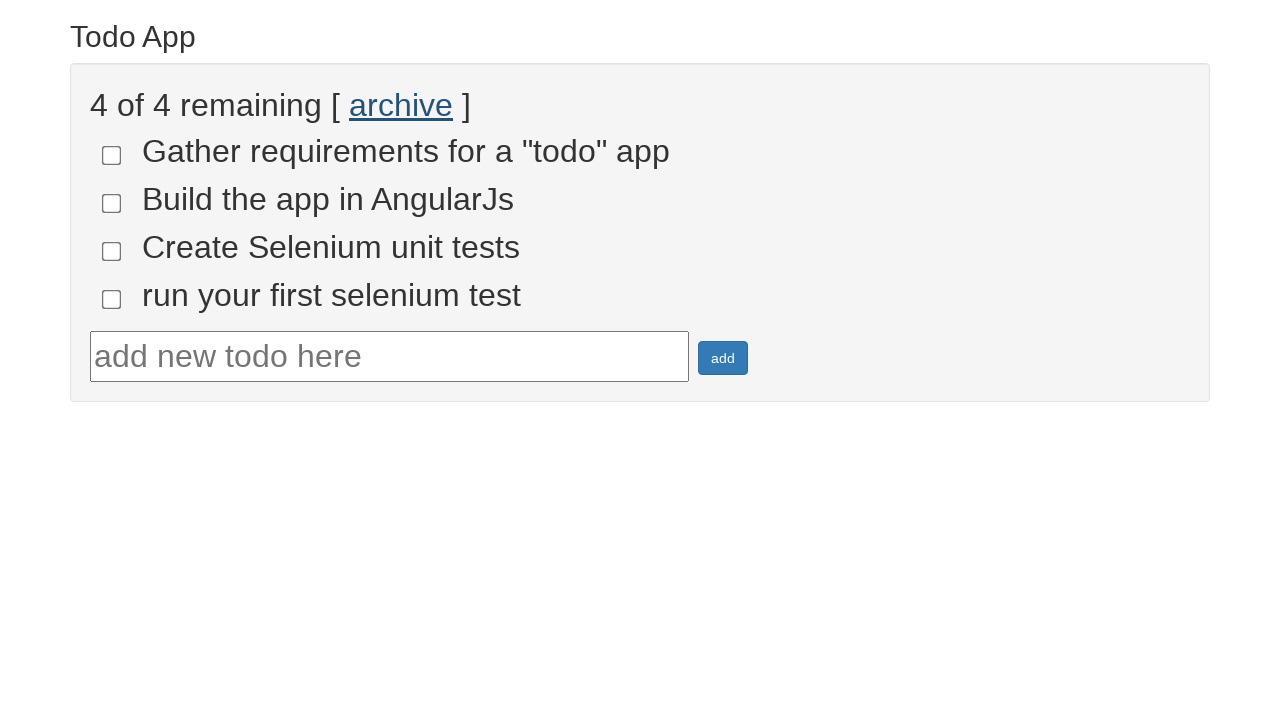

Verified list updated after archiving completed items
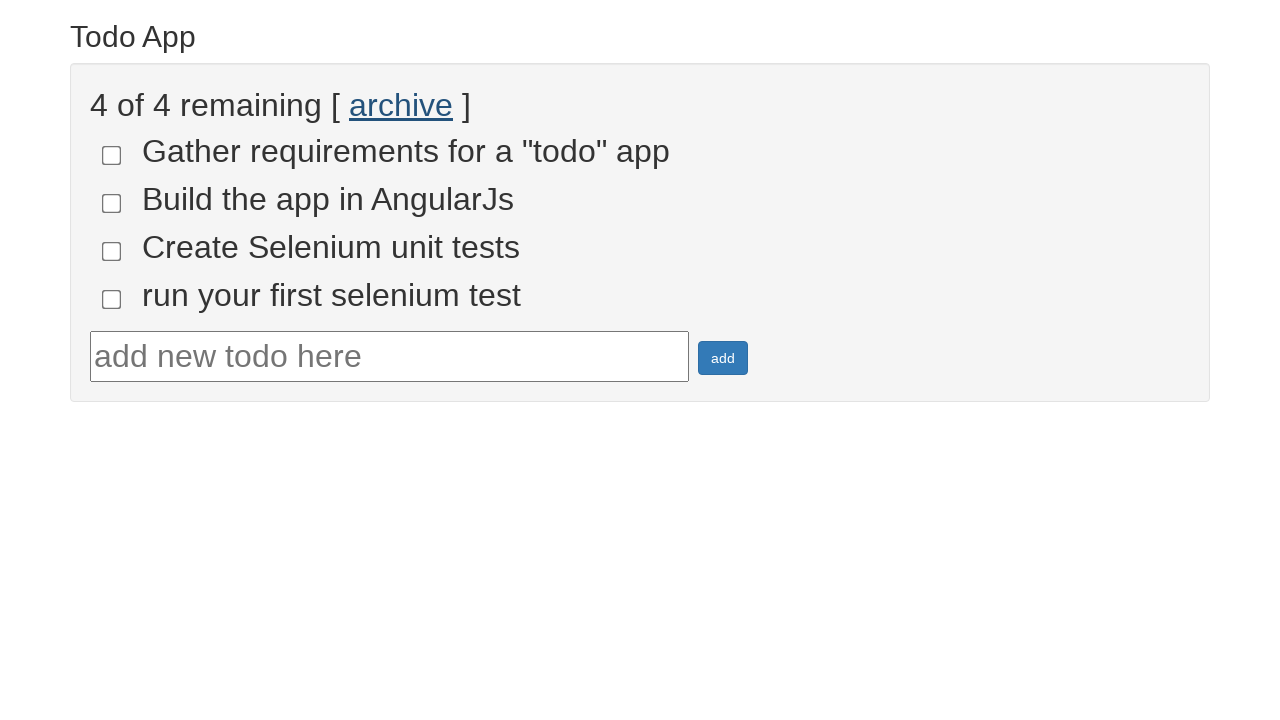

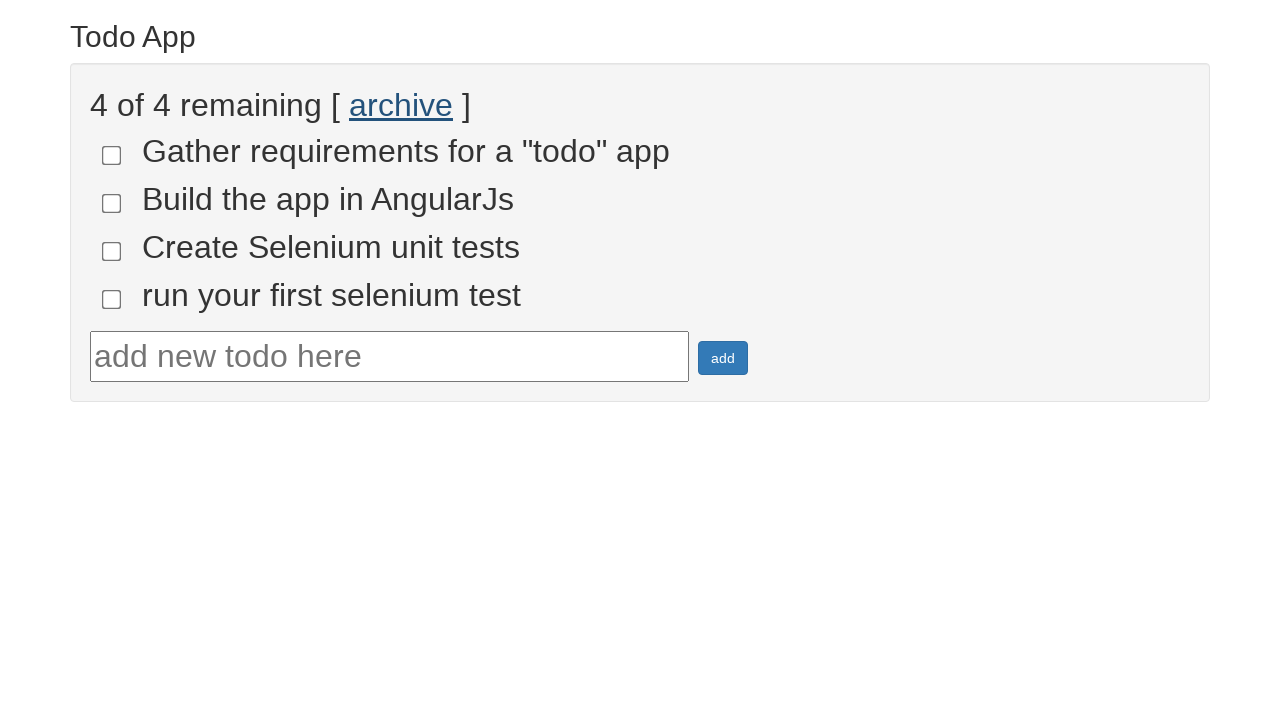